Navigates to the NFL Draft Tracker page for Buffalo Bills and verifies that the team selector dropdown element is present on the page.

Starting URL: https://www.nfl.com/draft/tracker/teams/buffalo-bills/2025

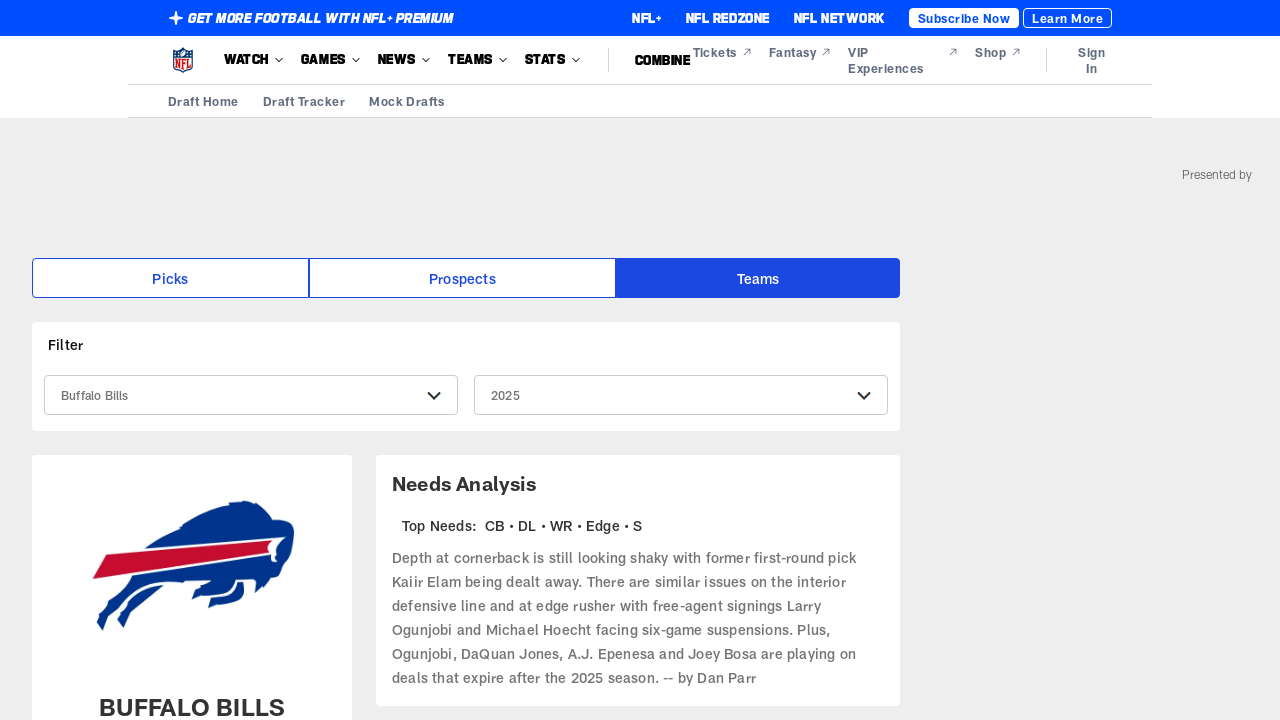

Navigated to NFL Draft Tracker page for Buffalo Bills 2025
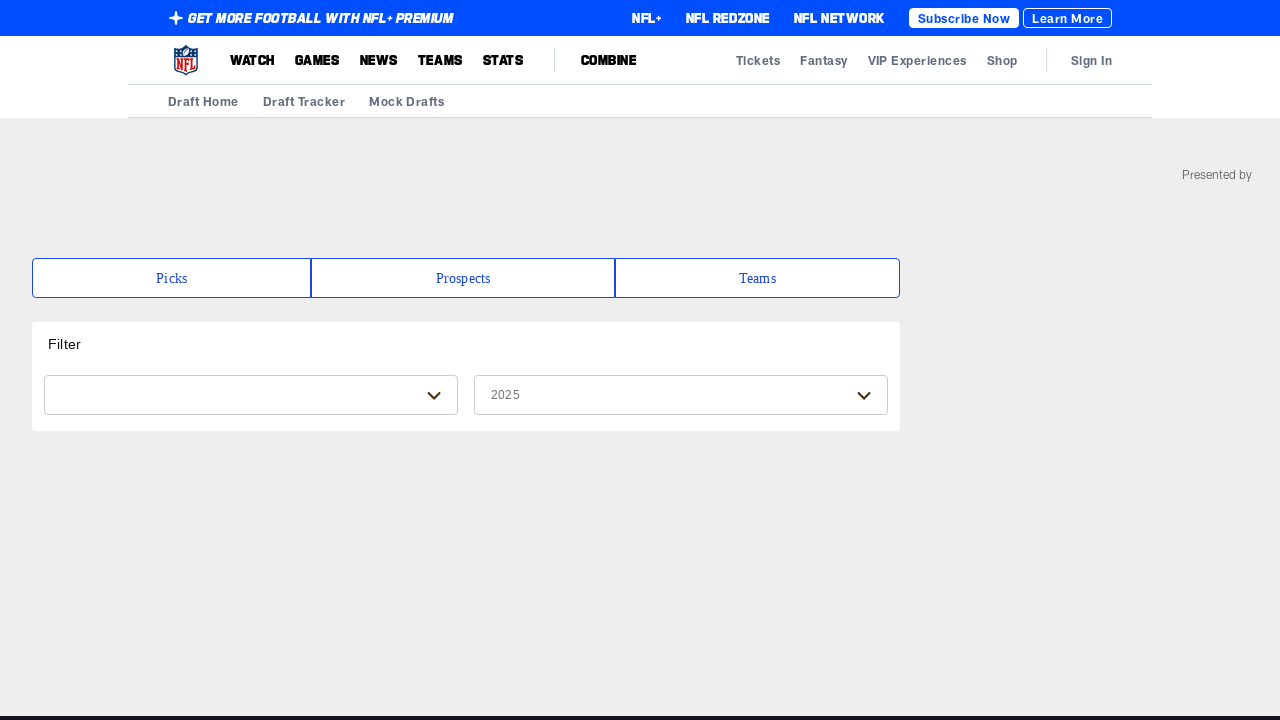

Team selector dropdown element is present on the page
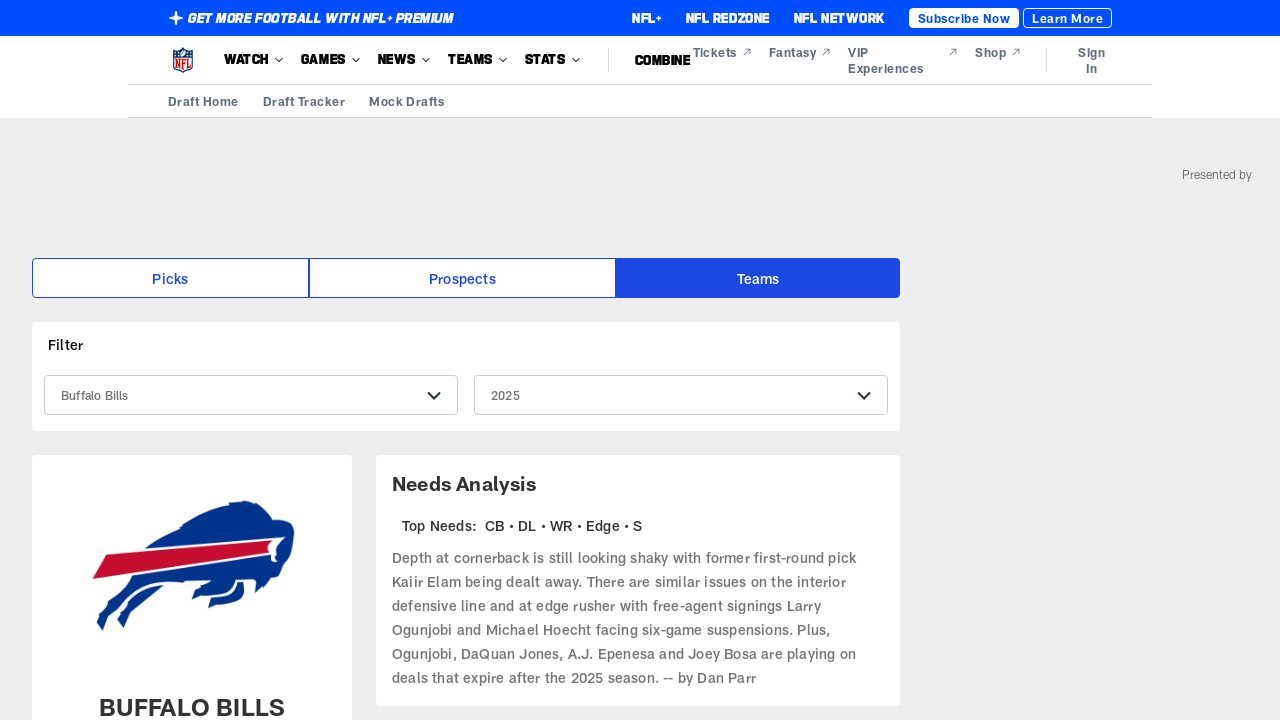

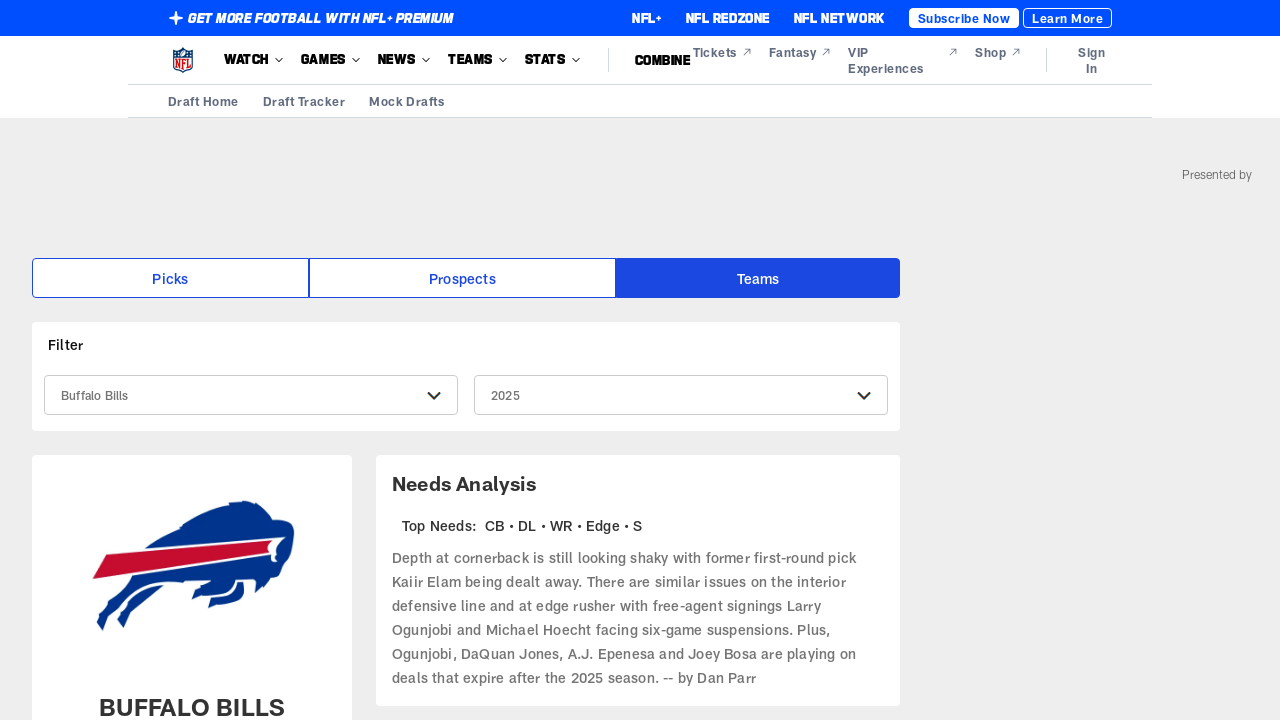